Tests explicit wait functionality by clicking a start button, waiting for the button and loading indicator to disappear, and verifying the final content appears.

Starting URL: http://the-internet.herokuapp.com/dynamic_loading/1

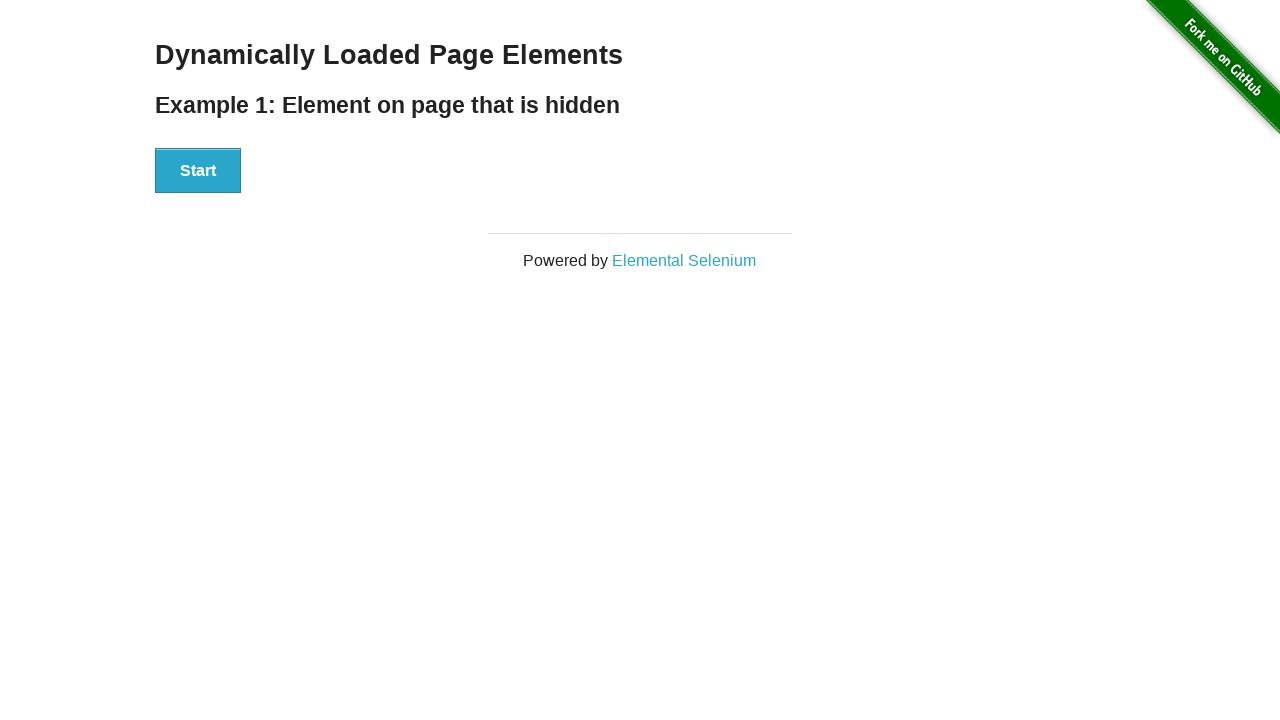

Start button became visible
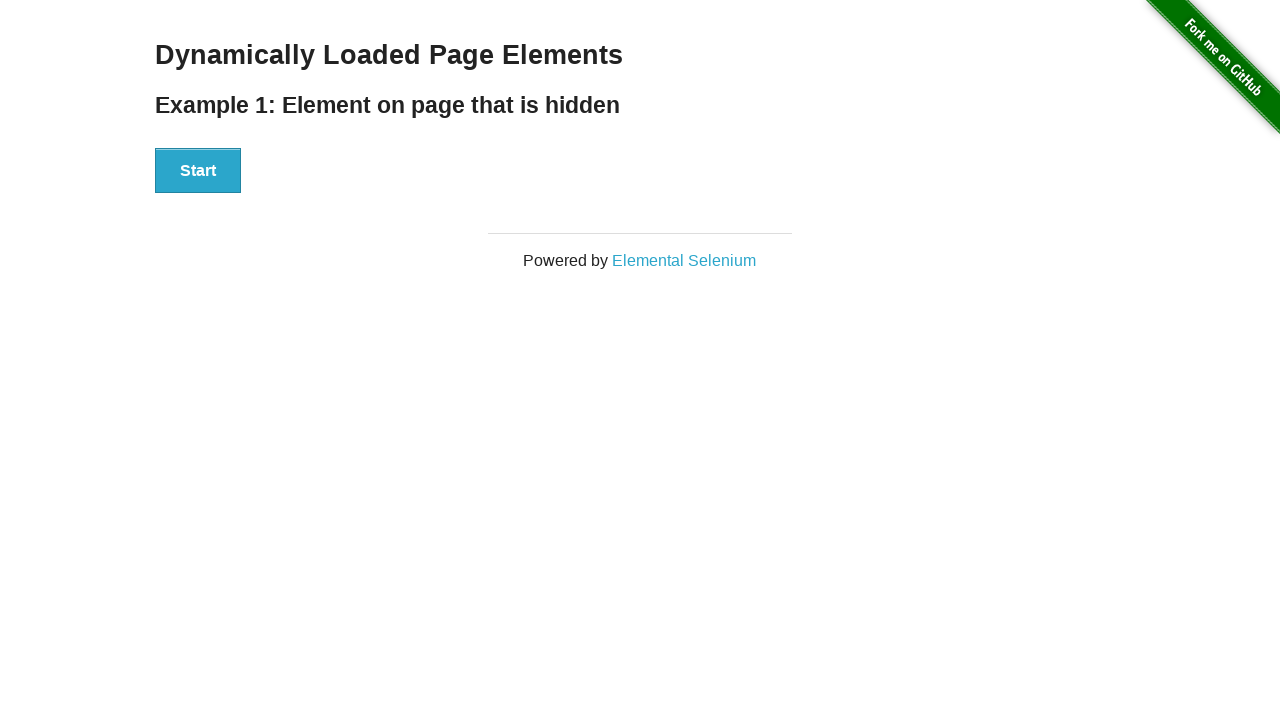

Clicked the start button at (198, 171) on button
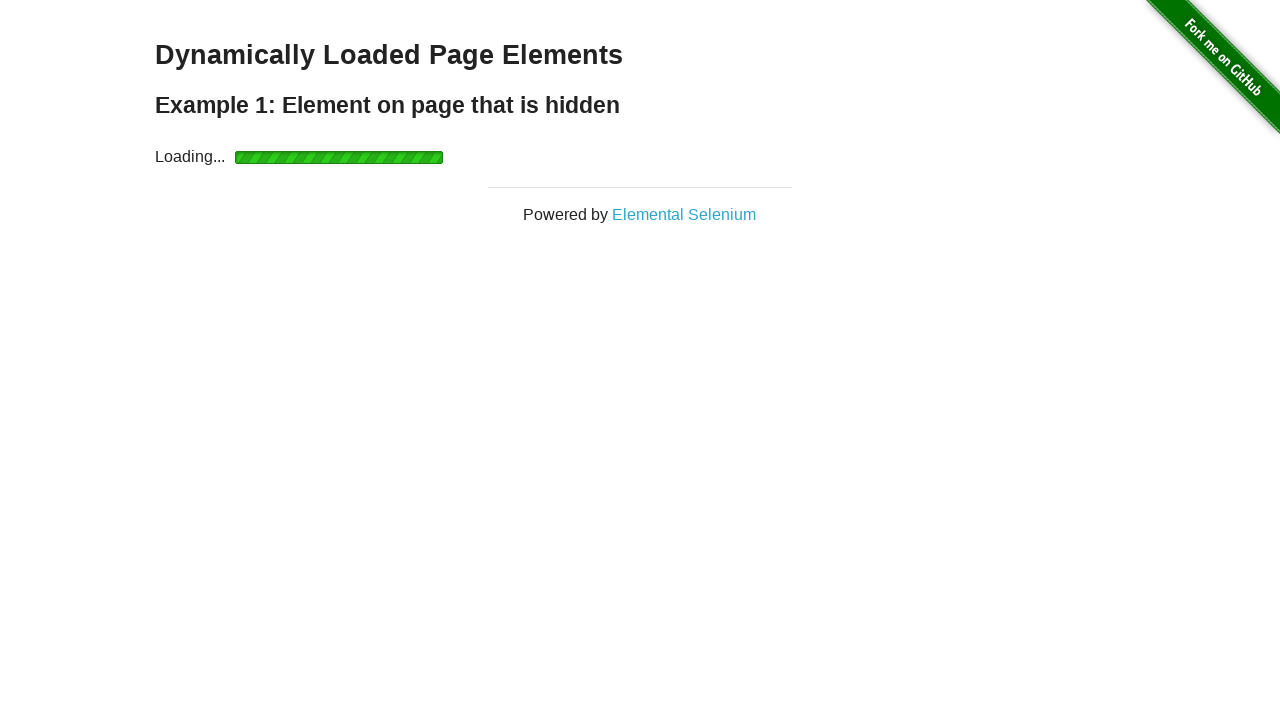

Start button disappeared
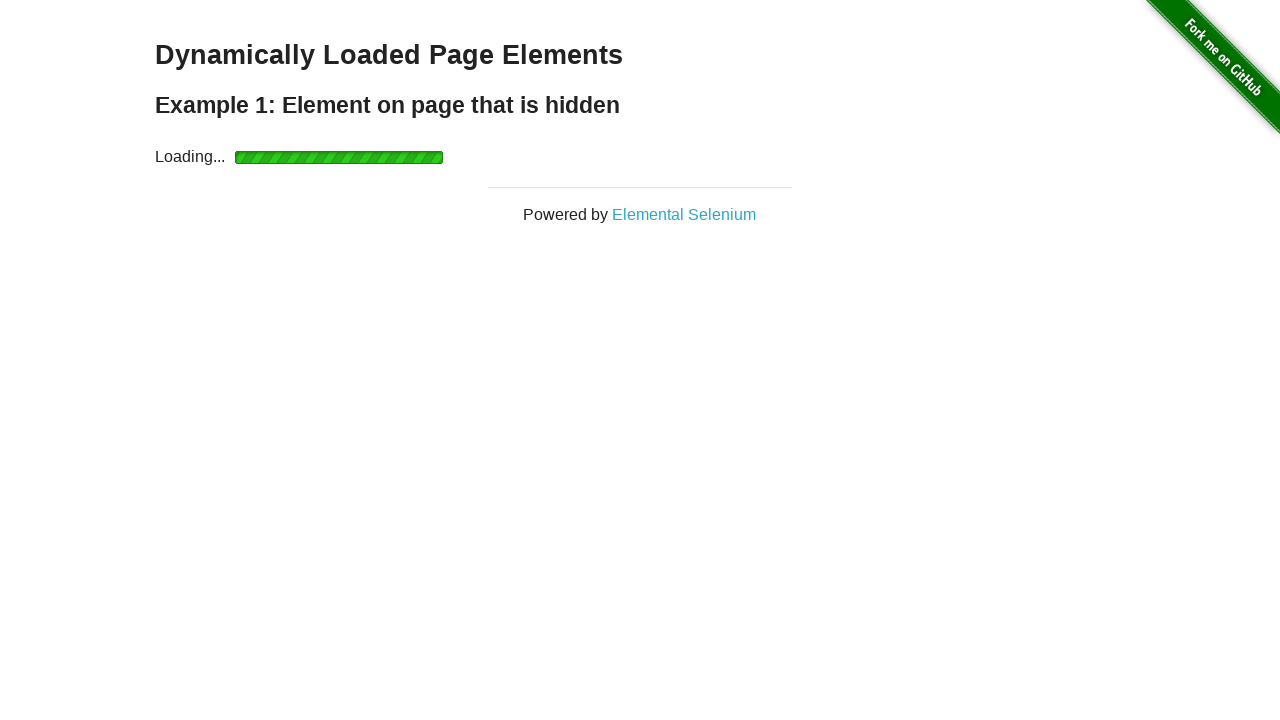

Loading indicator appeared
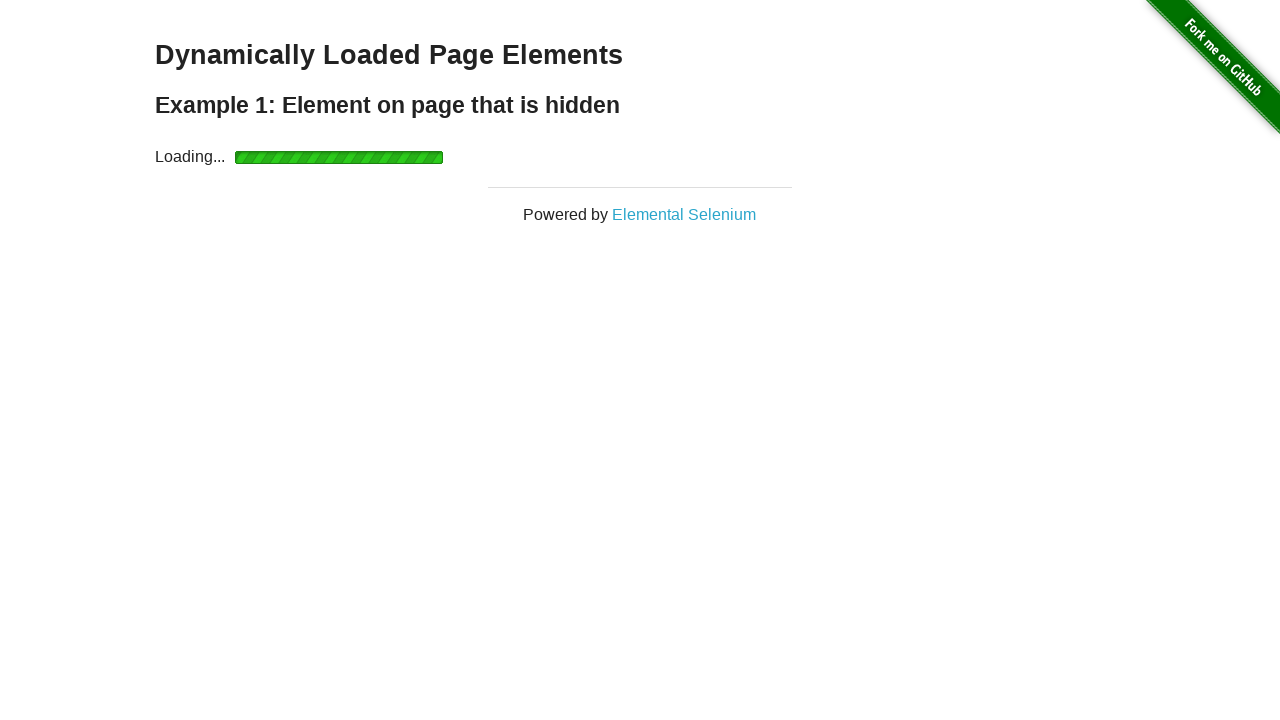

Loading indicator disappeared
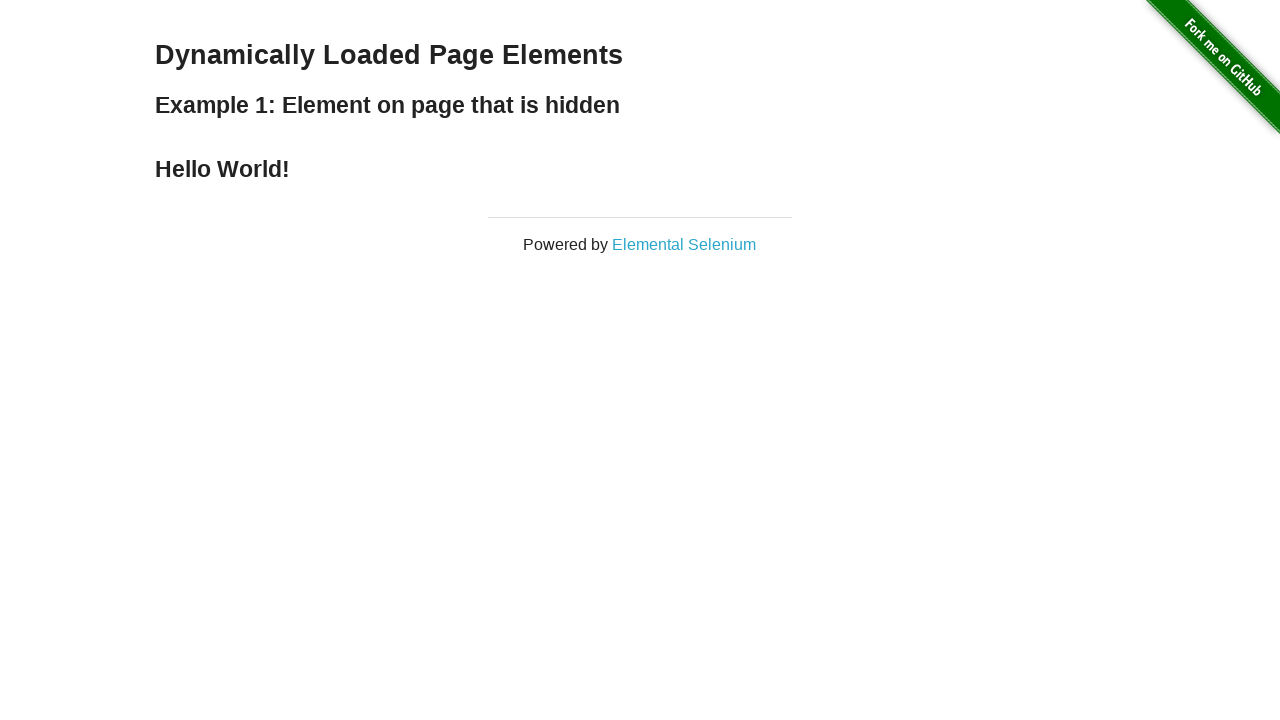

Final content (finish element) appeared
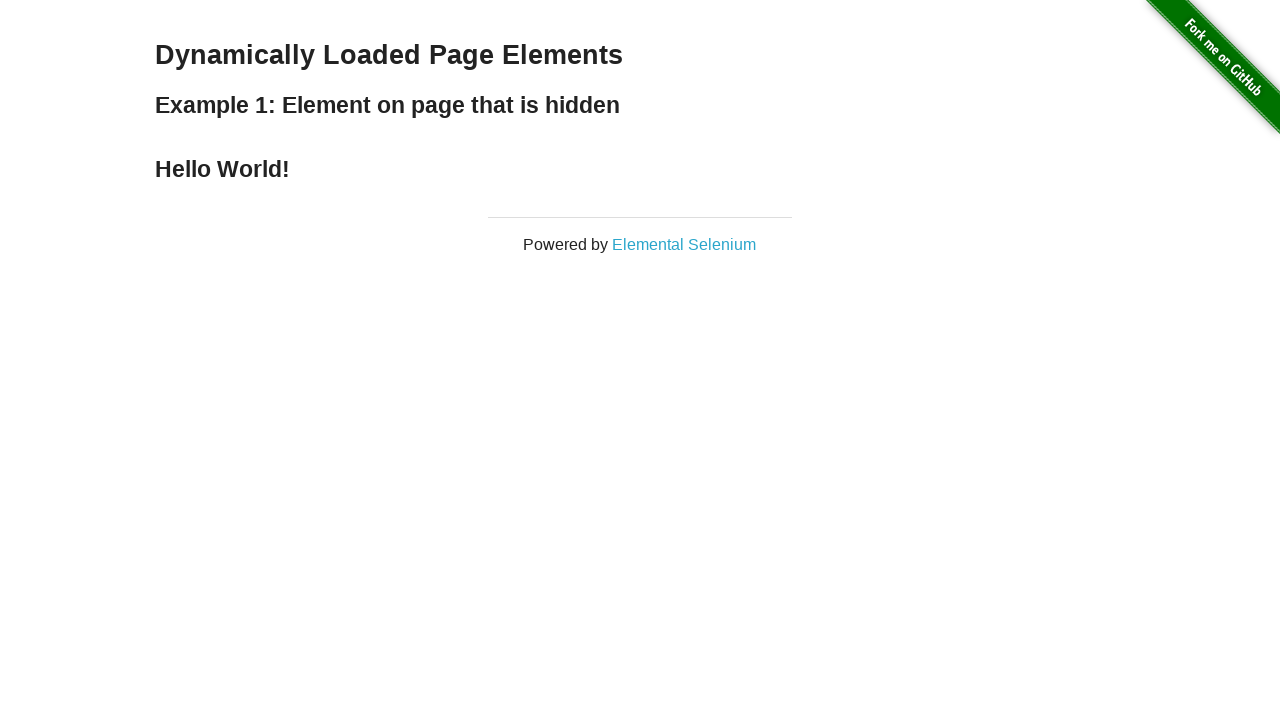

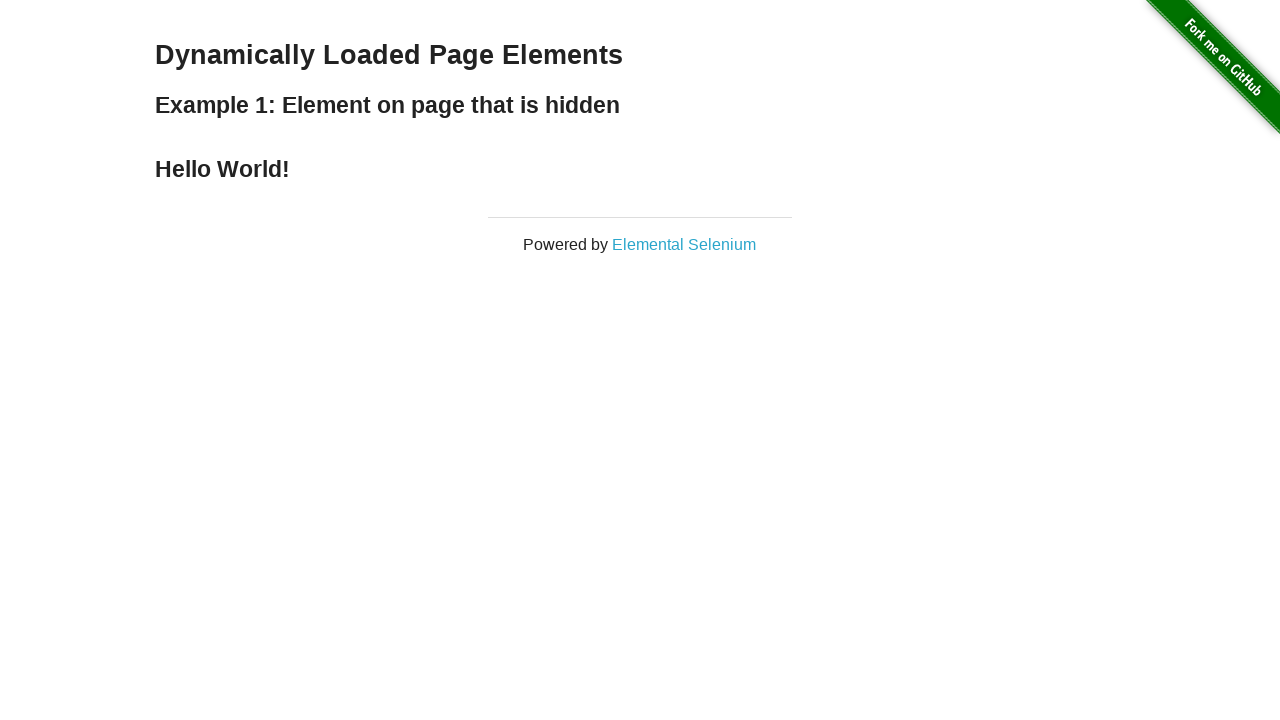